Navigates to Flipkart homepage and maximizes the browser window to verify the page loads successfully

Starting URL: https://www.flipkart.com/

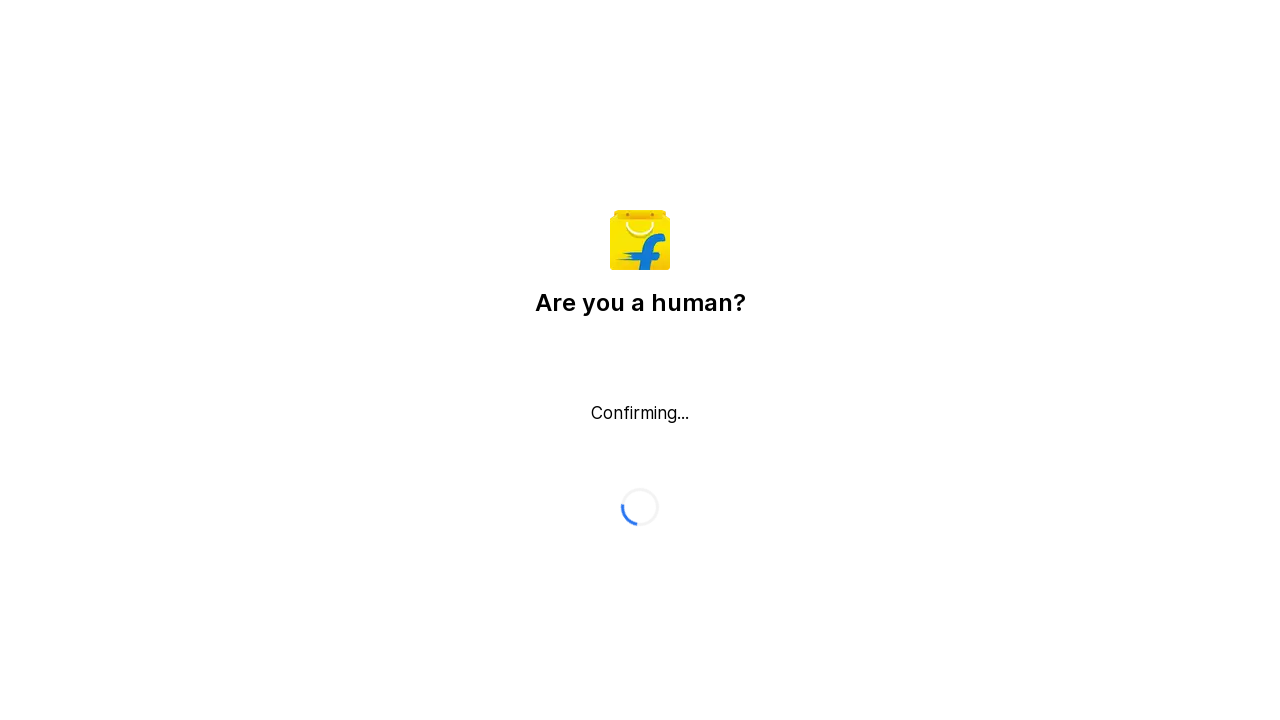

Flipkart homepage DOM content loaded
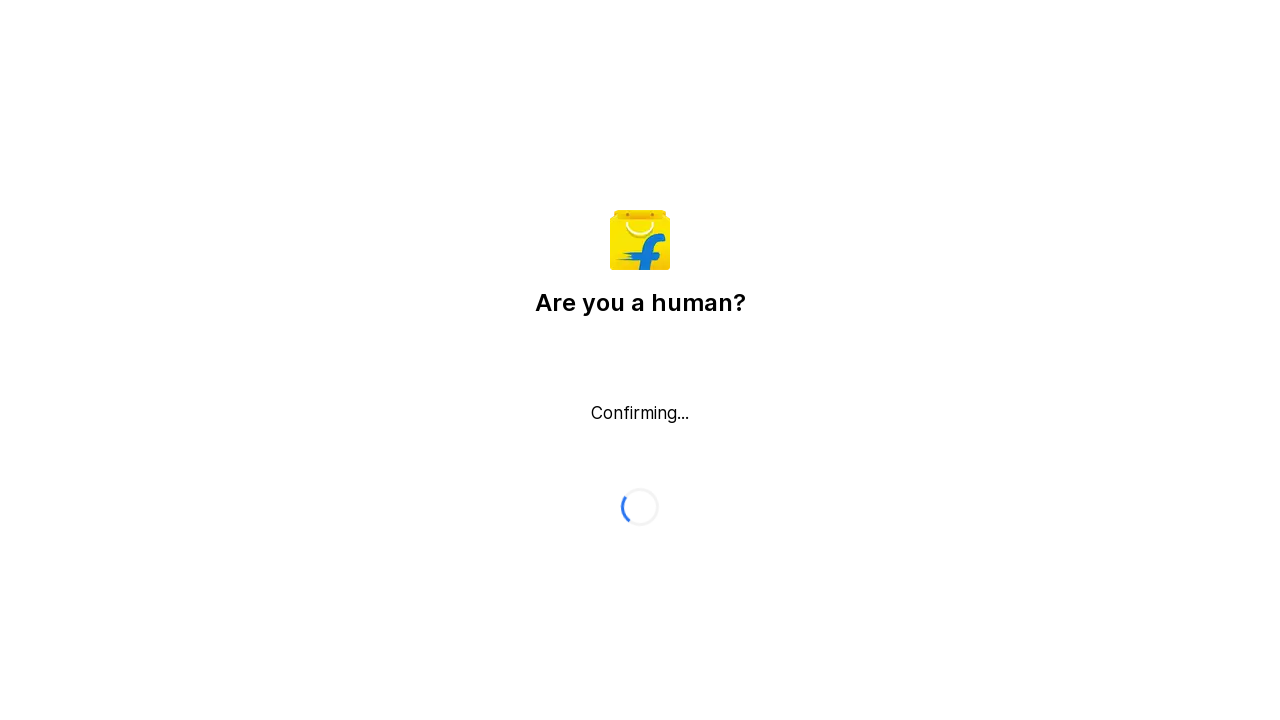

Browser window maximized to 1920x1080
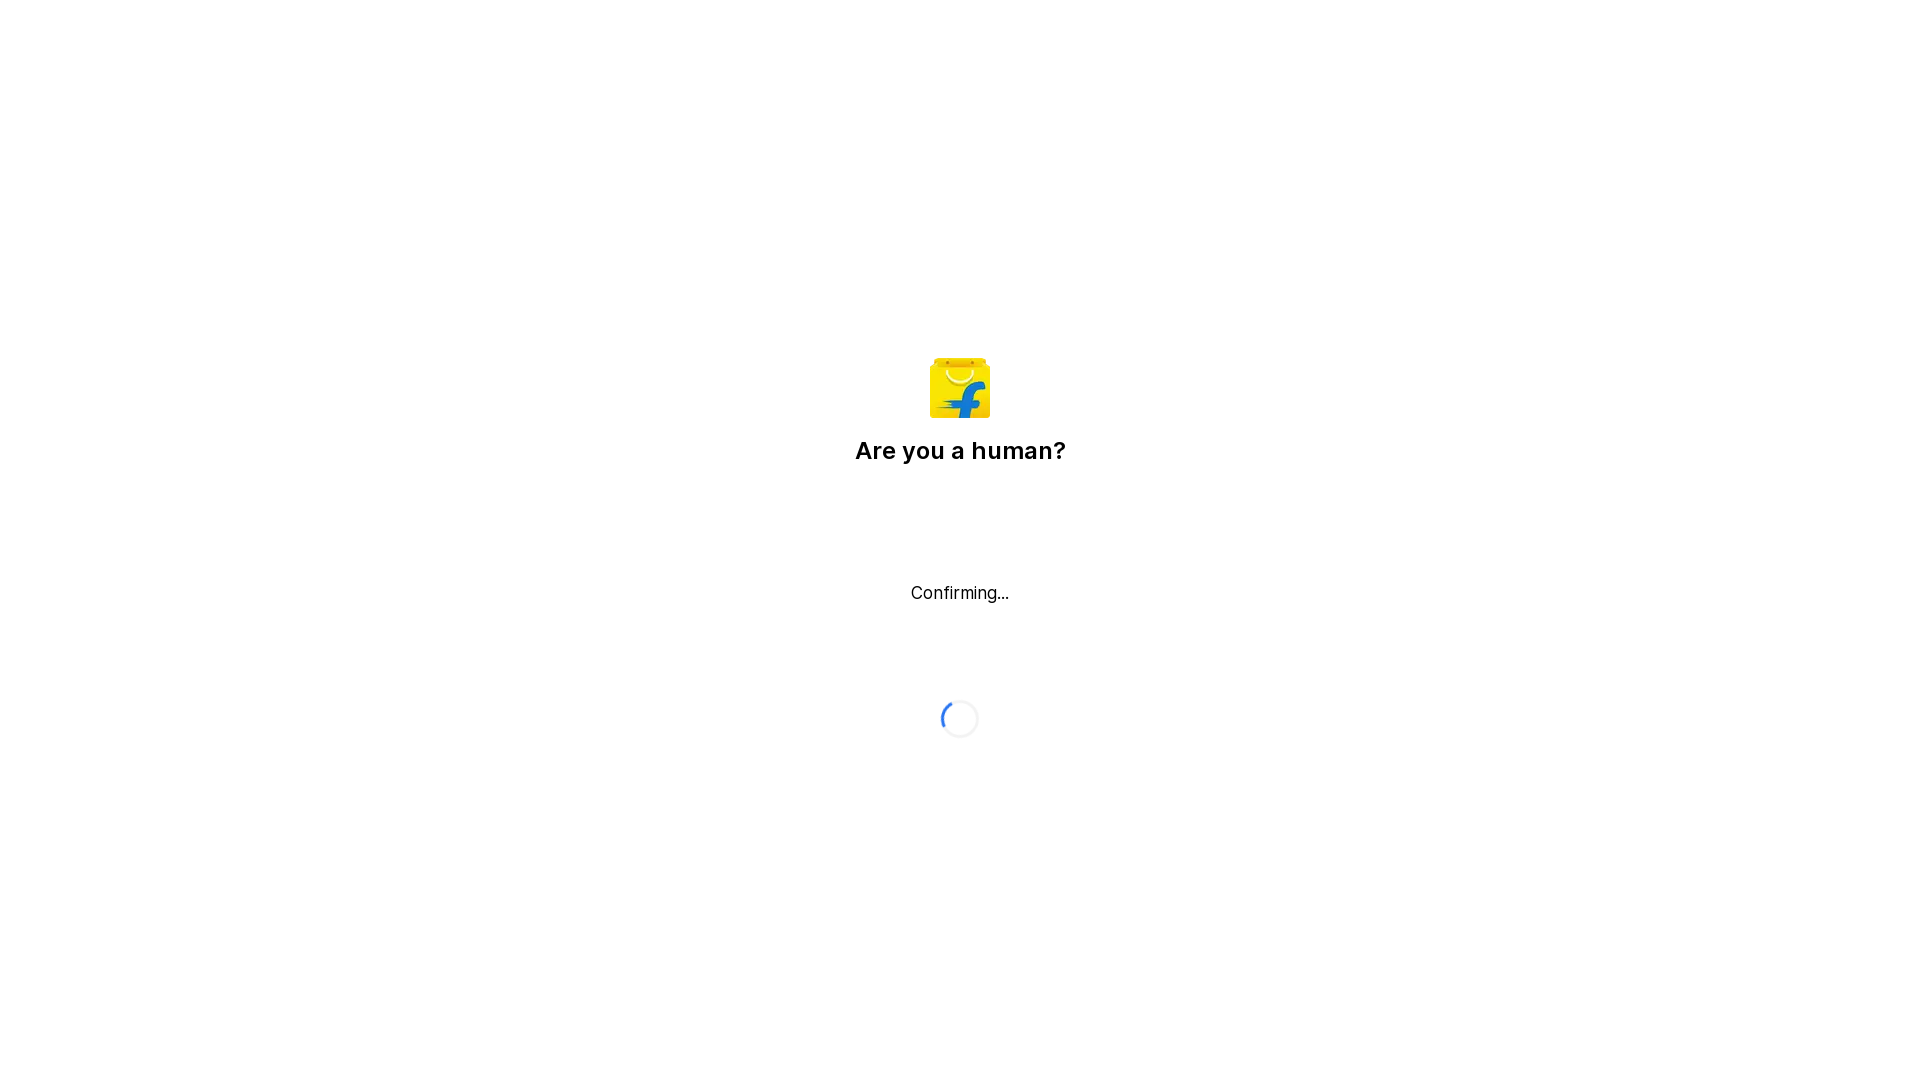

Page body element is visible and ready
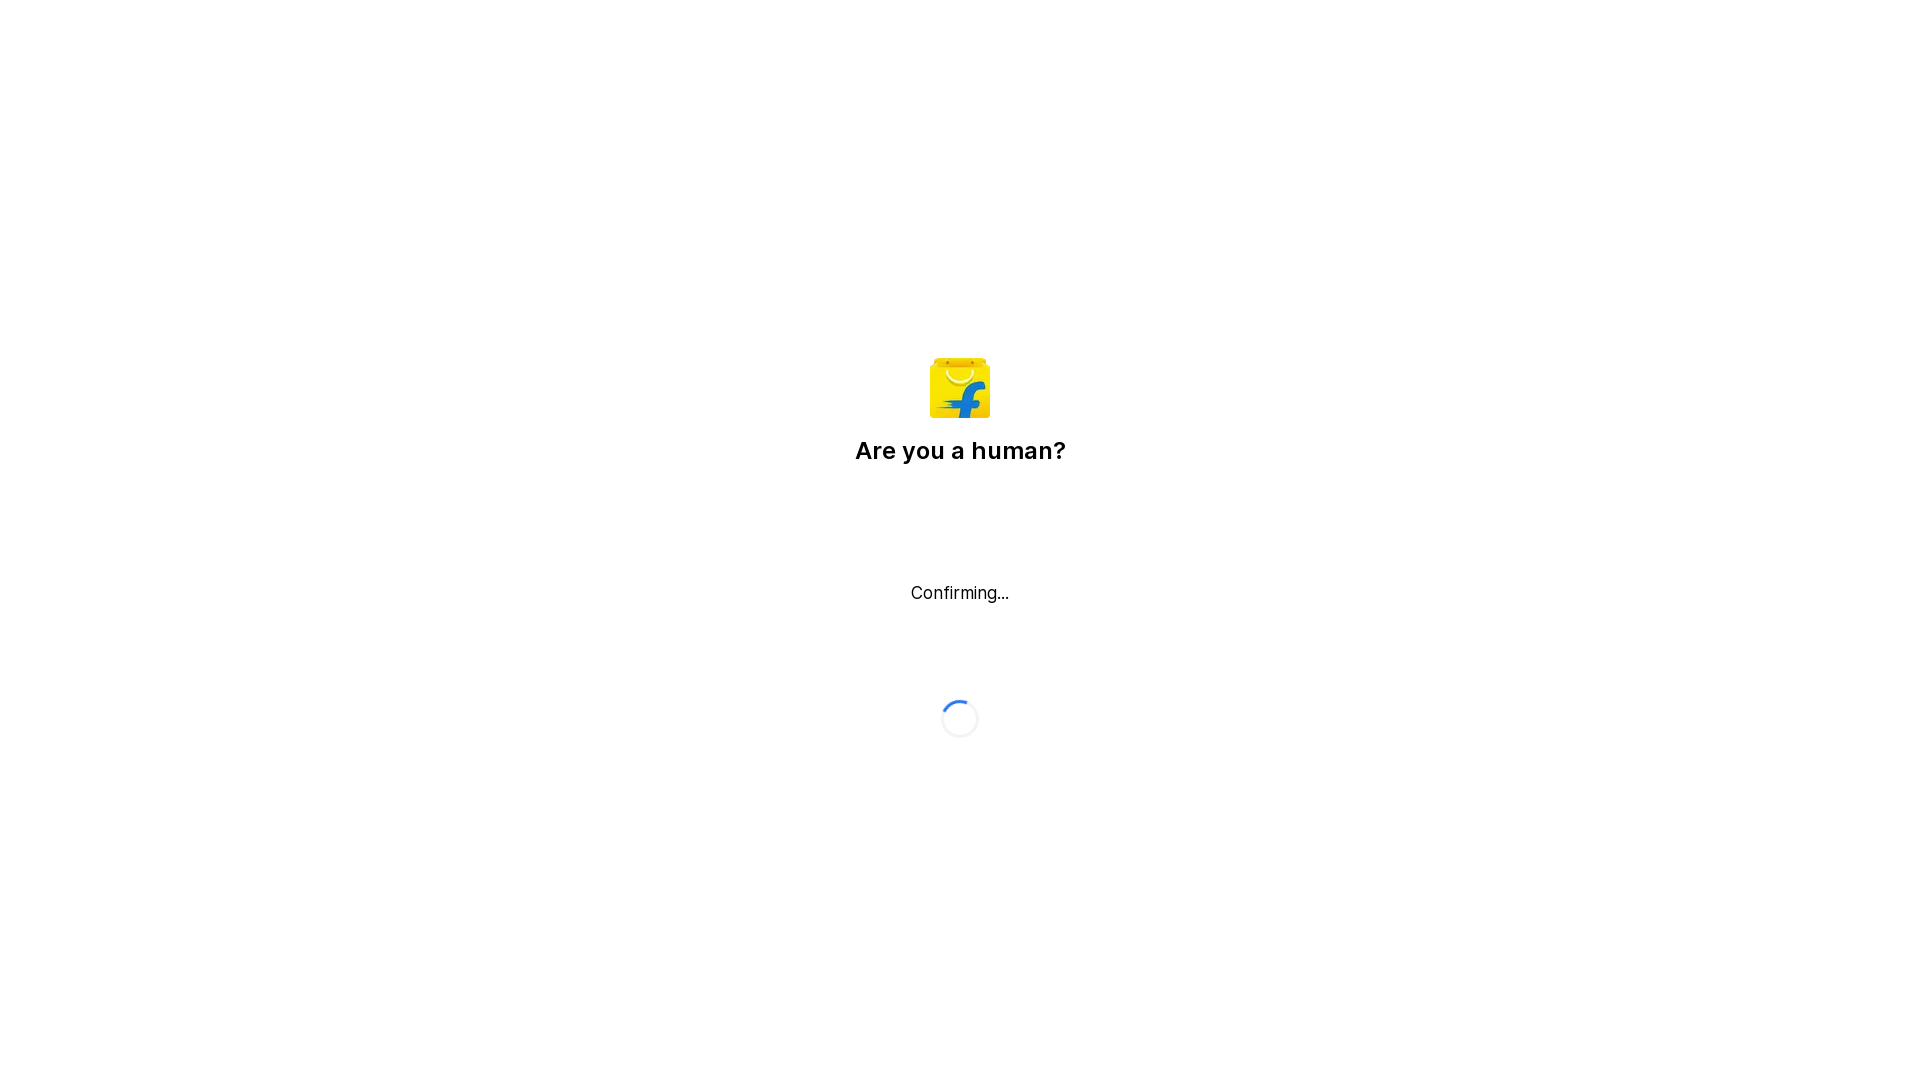

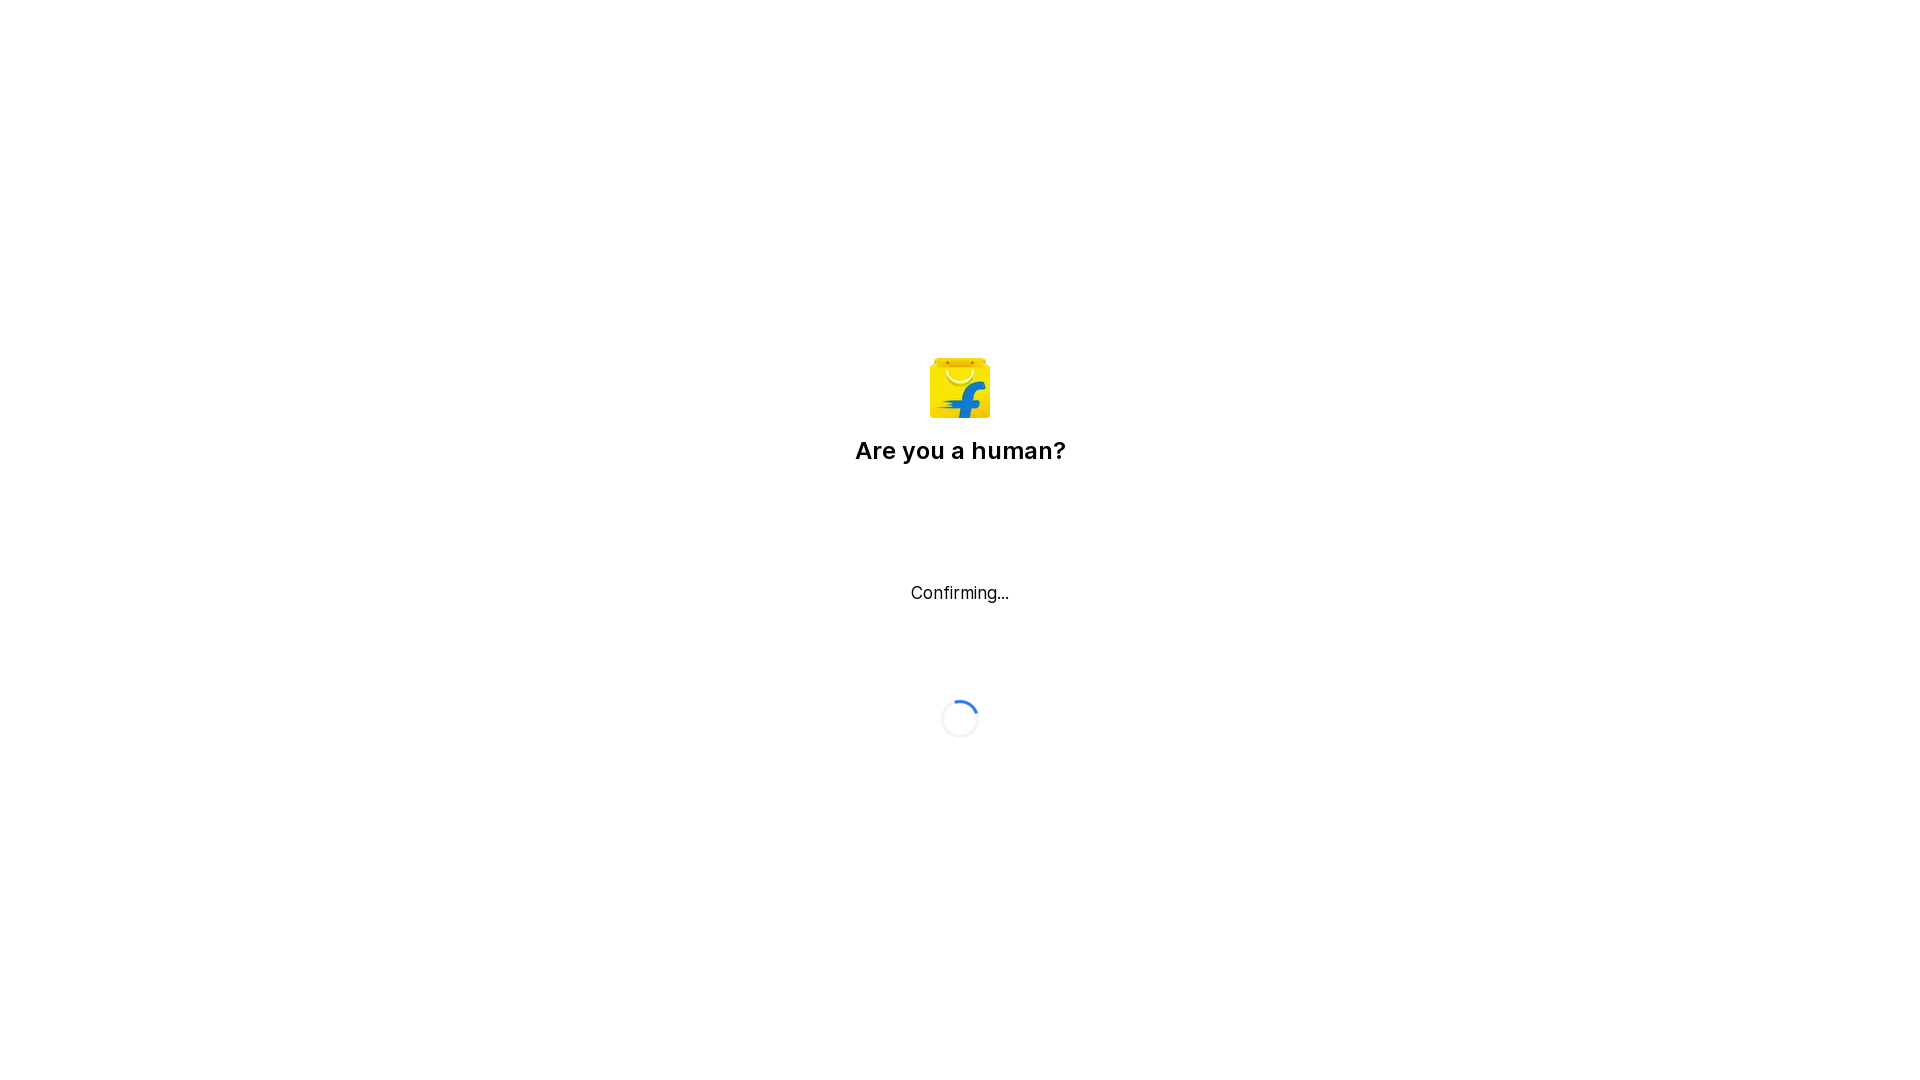